Tests that clicking the "Make Appointment" button when not logged in redirects the user to the login page

Starting URL: https://katalon-demo-cura.herokuapp.com/

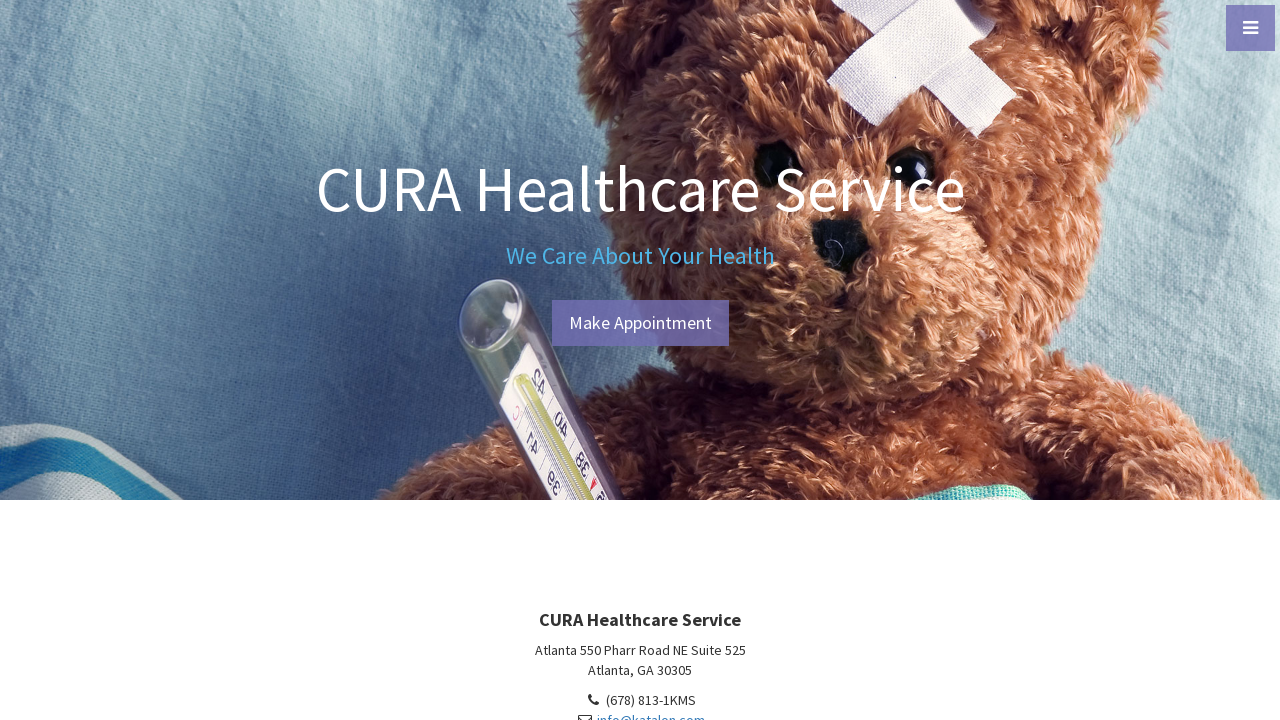

Clicked the 'Make Appointment' button while not logged in at (640, 323) on #btn-make-appointment
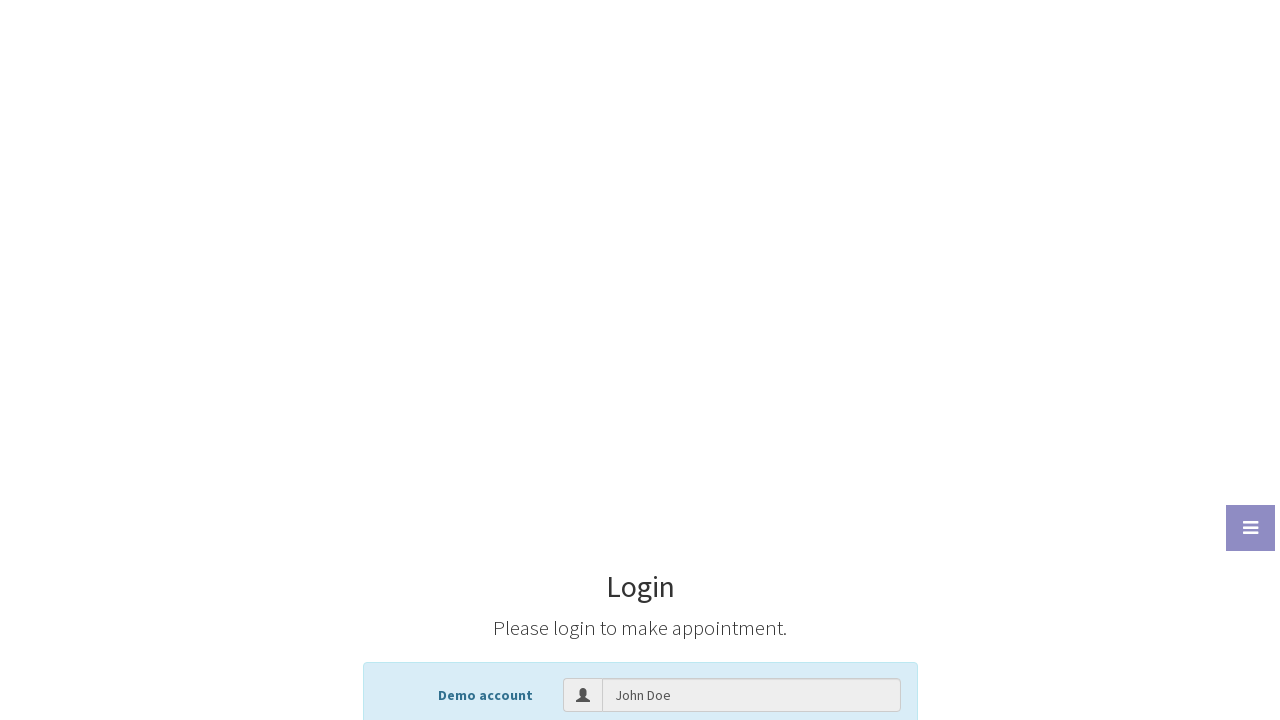

Verified redirect to login page at https://katalon-demo-cura.herokuapp.com/profile.php#login
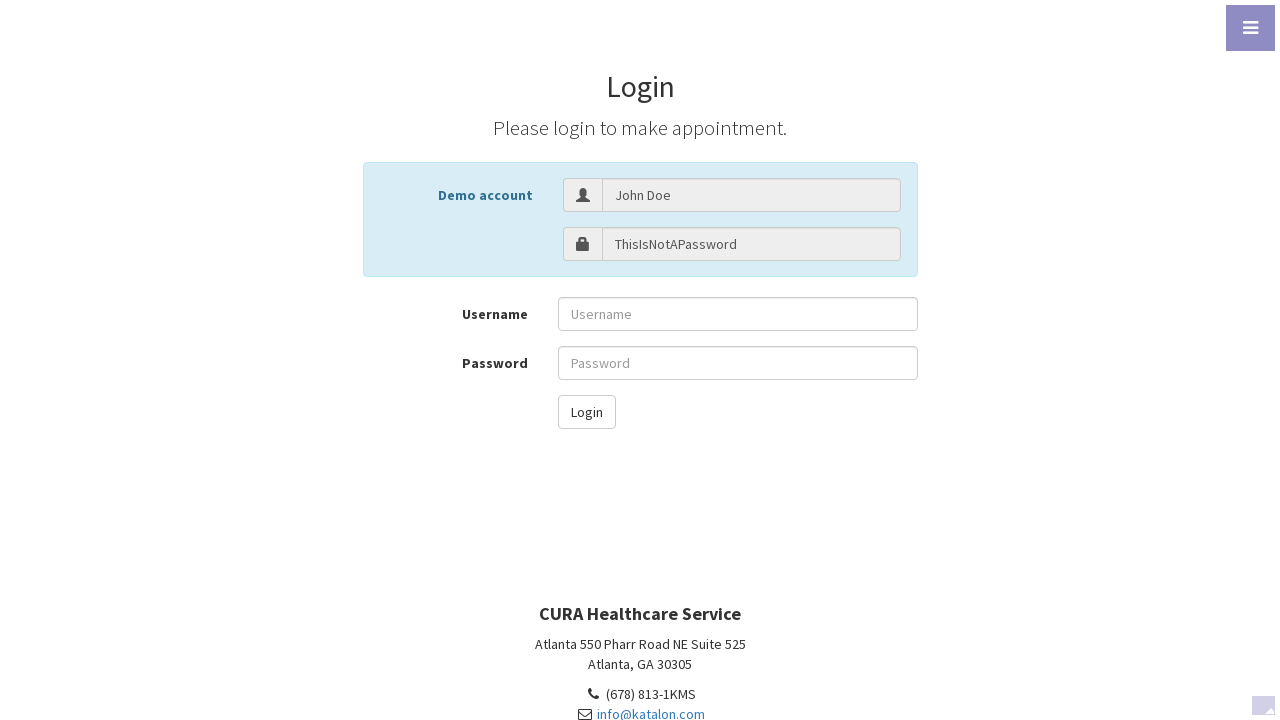

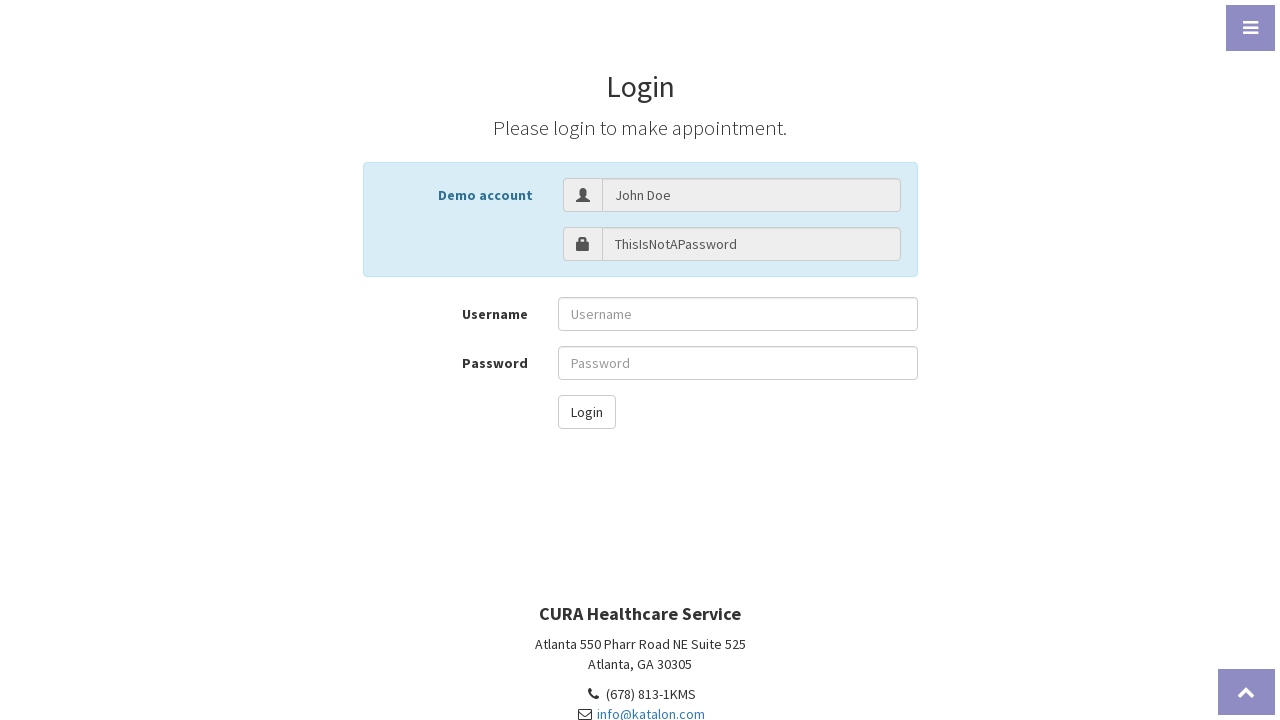